Navigates to Hepsiburada homepage to verify the page loads successfully

Starting URL: https://hepsiburada.com

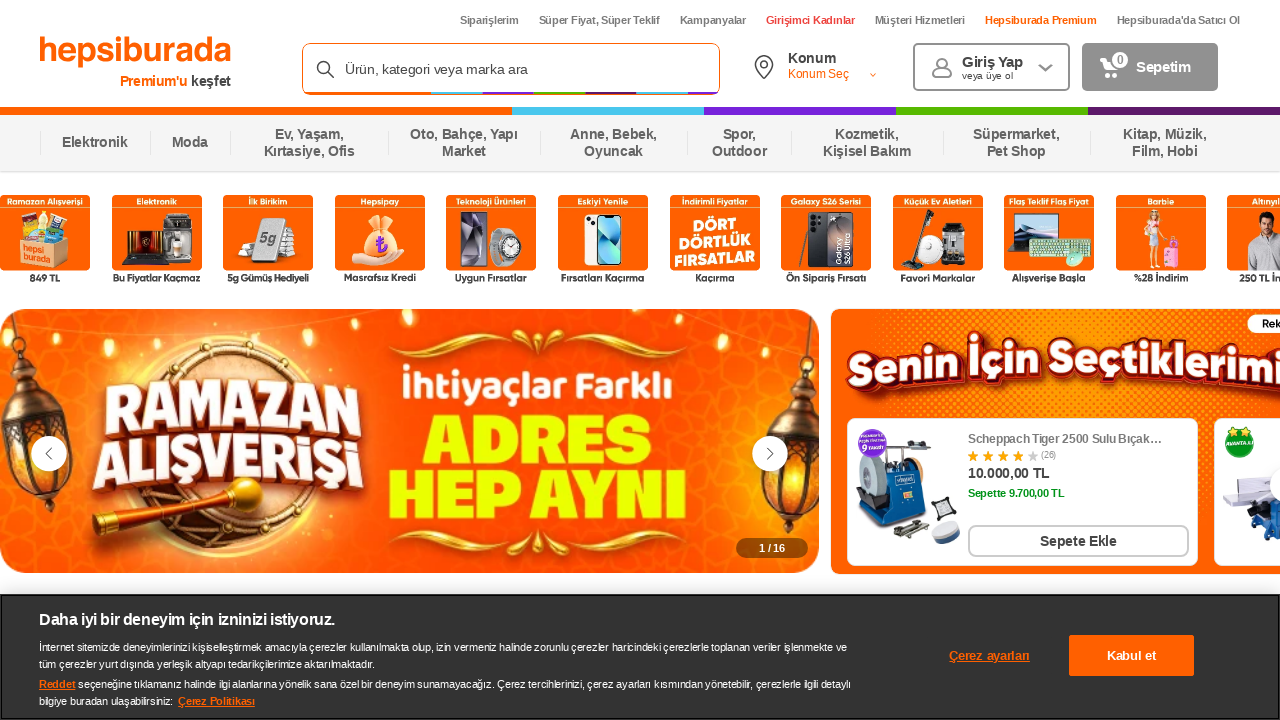

Navigated to Hepsiburada homepage at https://hepsiburada.com
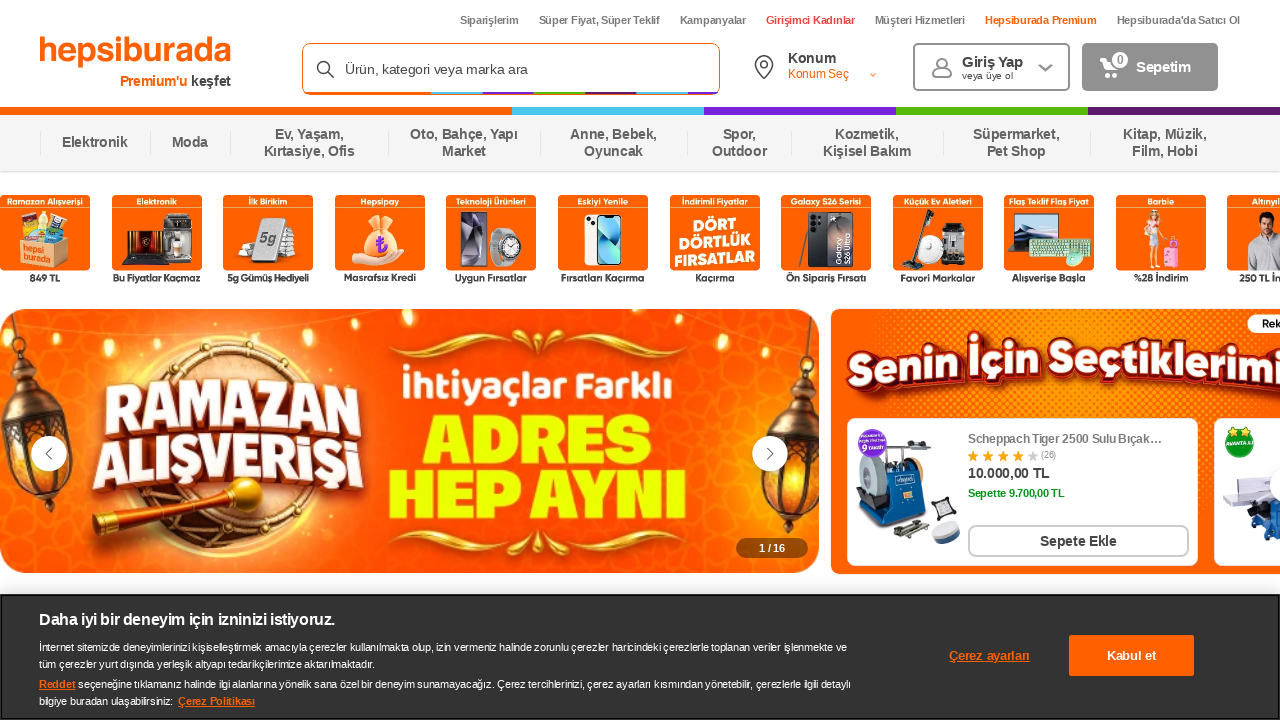

Verified Hepsiburada homepage loaded successfully
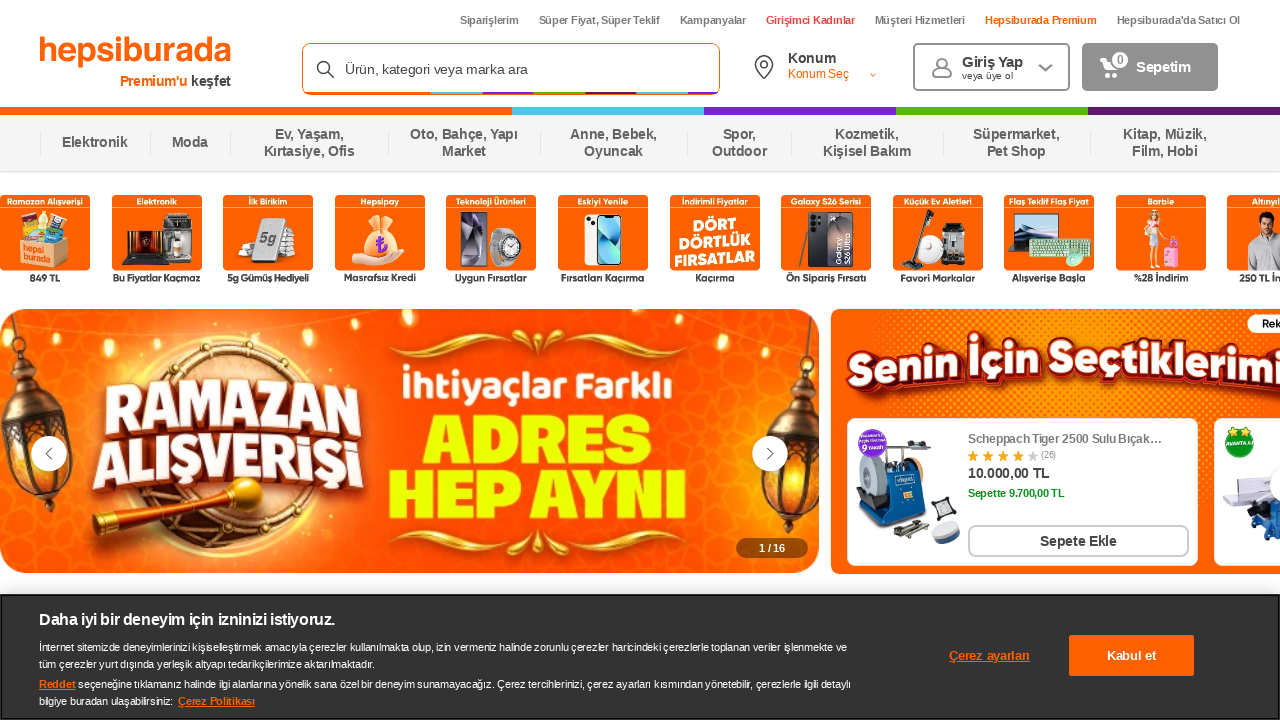

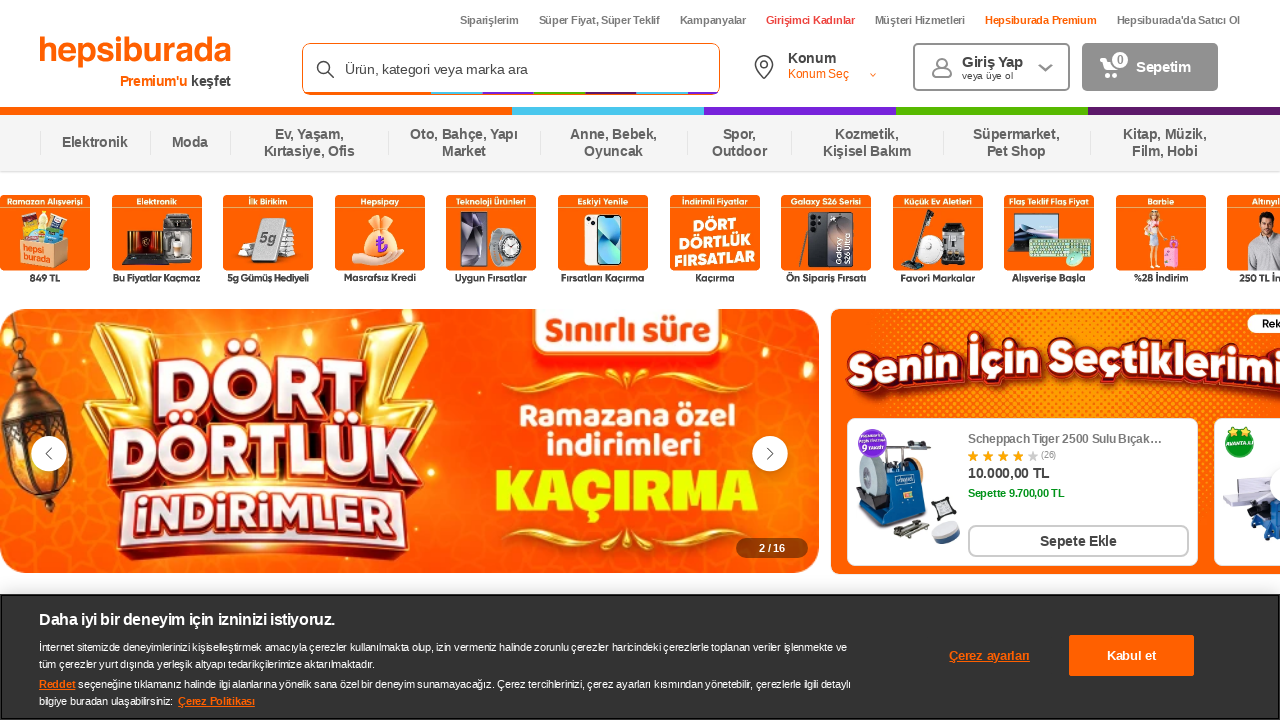